Tests e-commerce filtering functionality by clicking on the shopping cart, adjusting a price range slider, and applying the filter

Starting URL: https://practice.automationtesting.in/

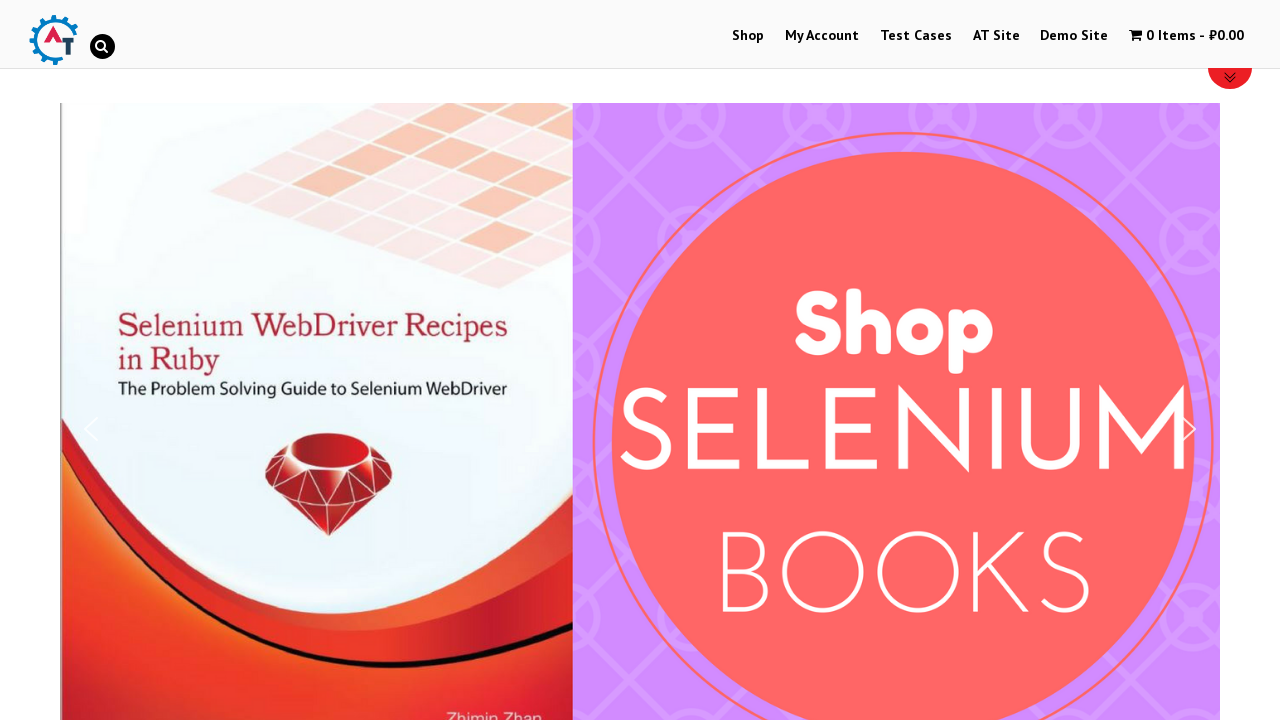

Clicked on shopping cart icon at (1186, 36) on xpath=//a[@class='wpmenucart-contents empty-wpmenucart-visible']
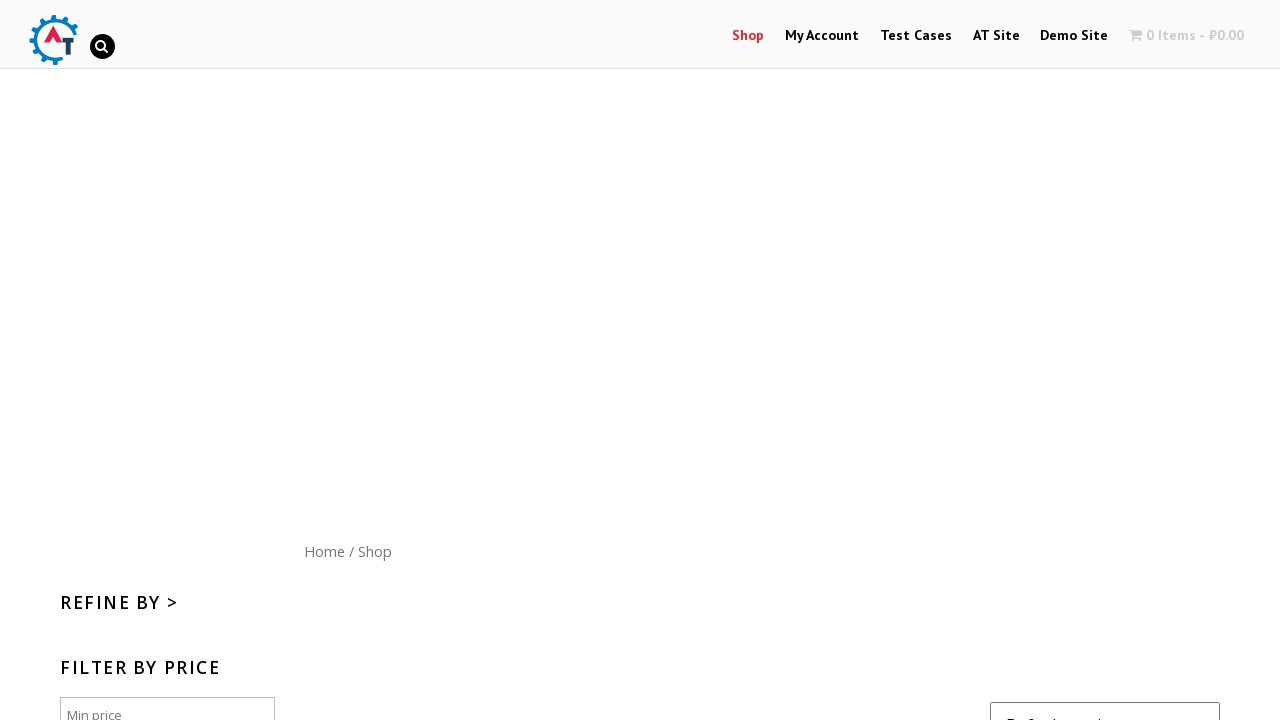

Waited 2 seconds for page to load
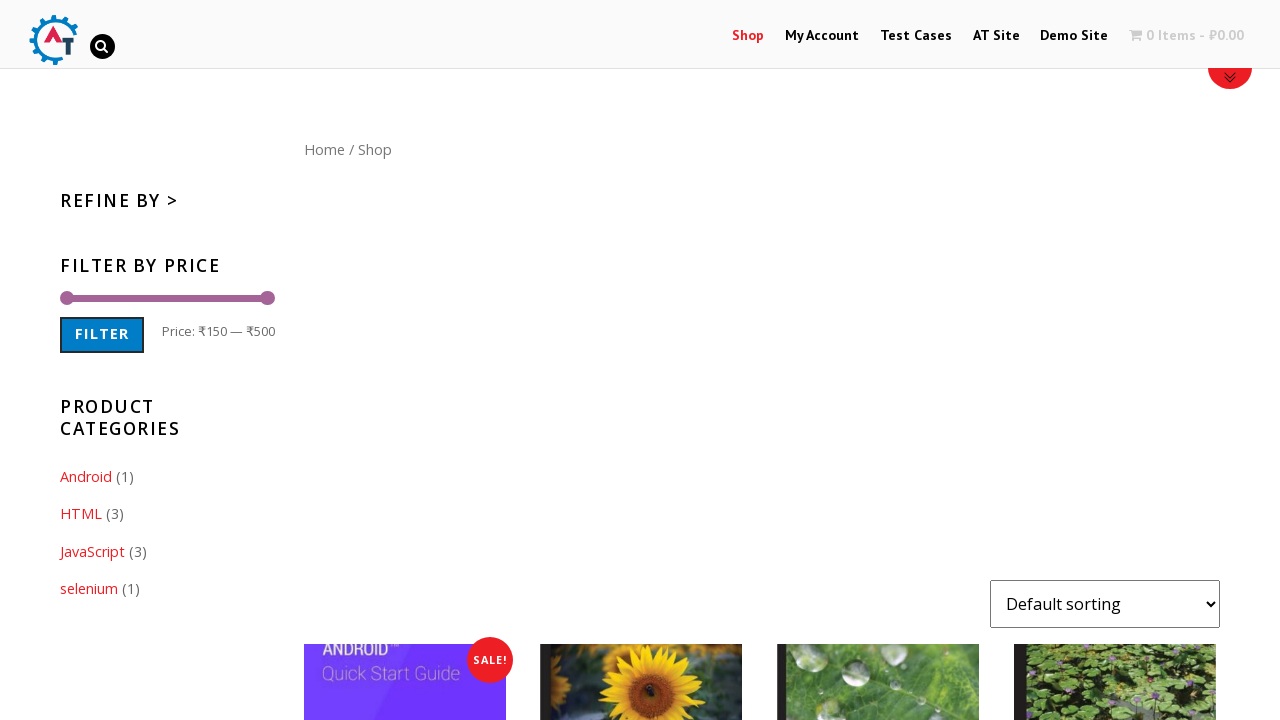

Located price range slider handle (max handle)
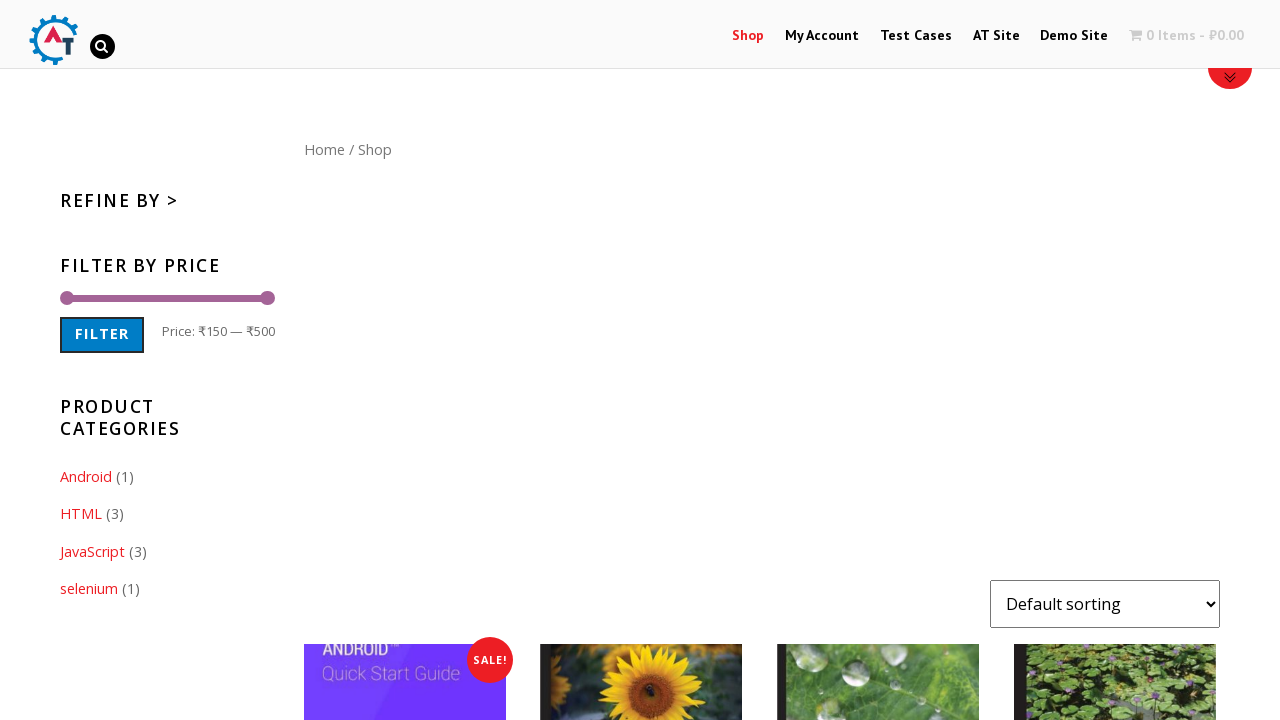

Moved mouse to slider handle position at (267, 298)
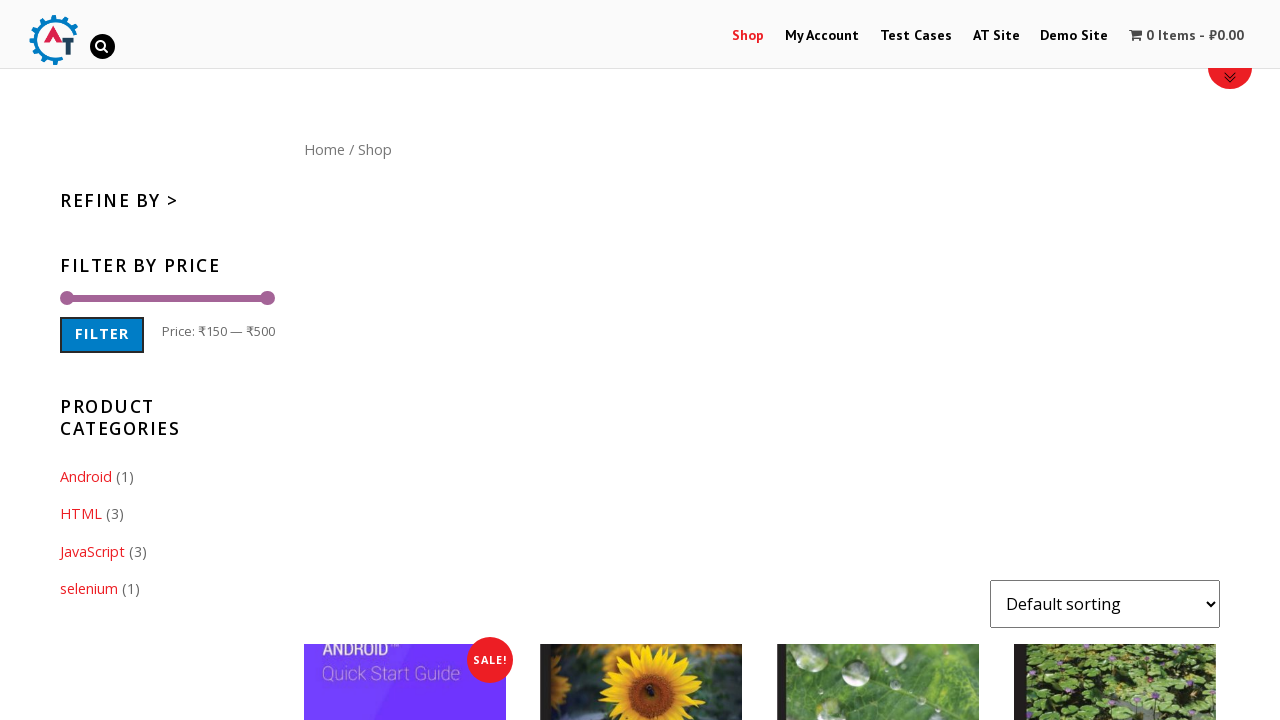

Pressed mouse button down on slider handle at (267, 298)
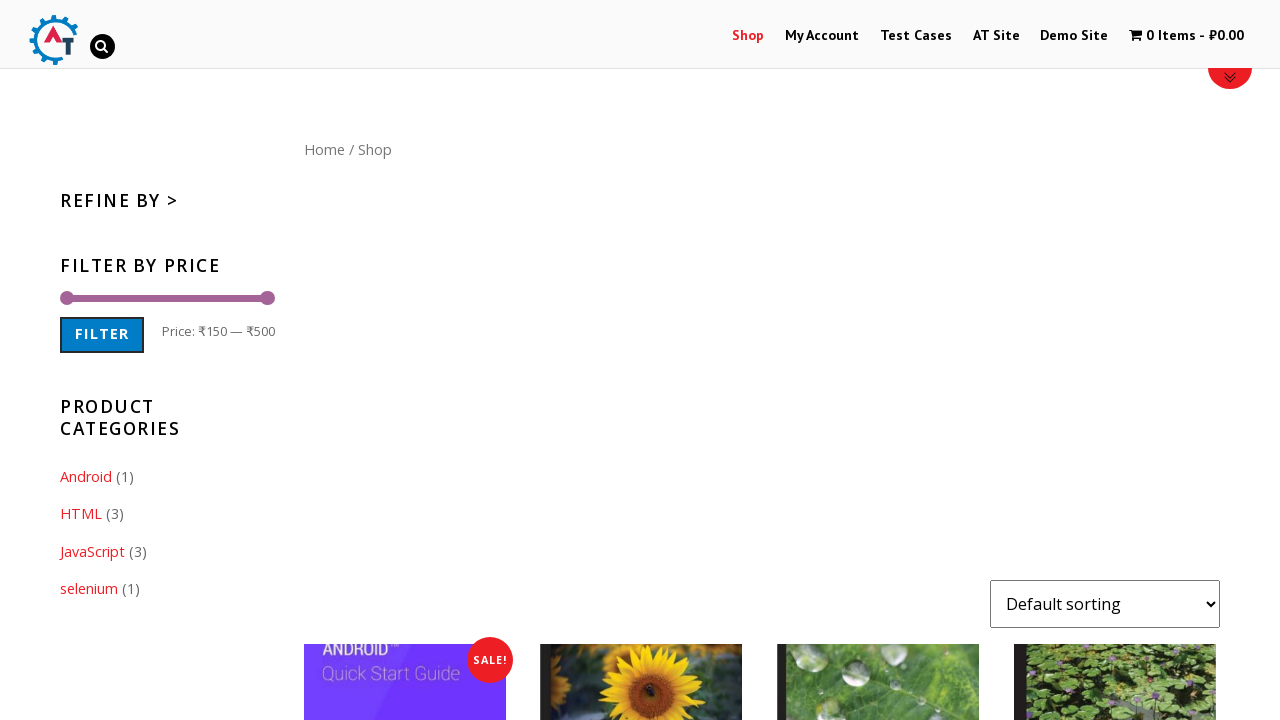

Dragged slider handle 20 pixels to the right to adjust price range at (287, 298)
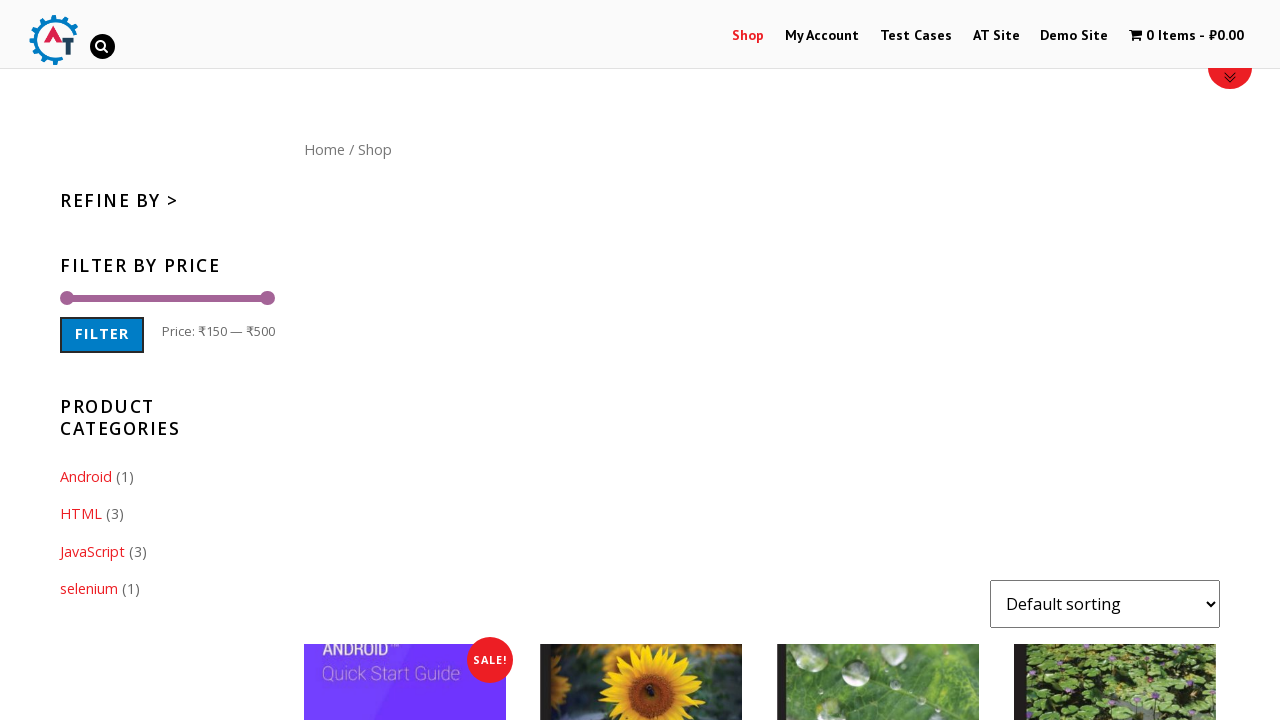

Released mouse button to complete slider drag at (287, 298)
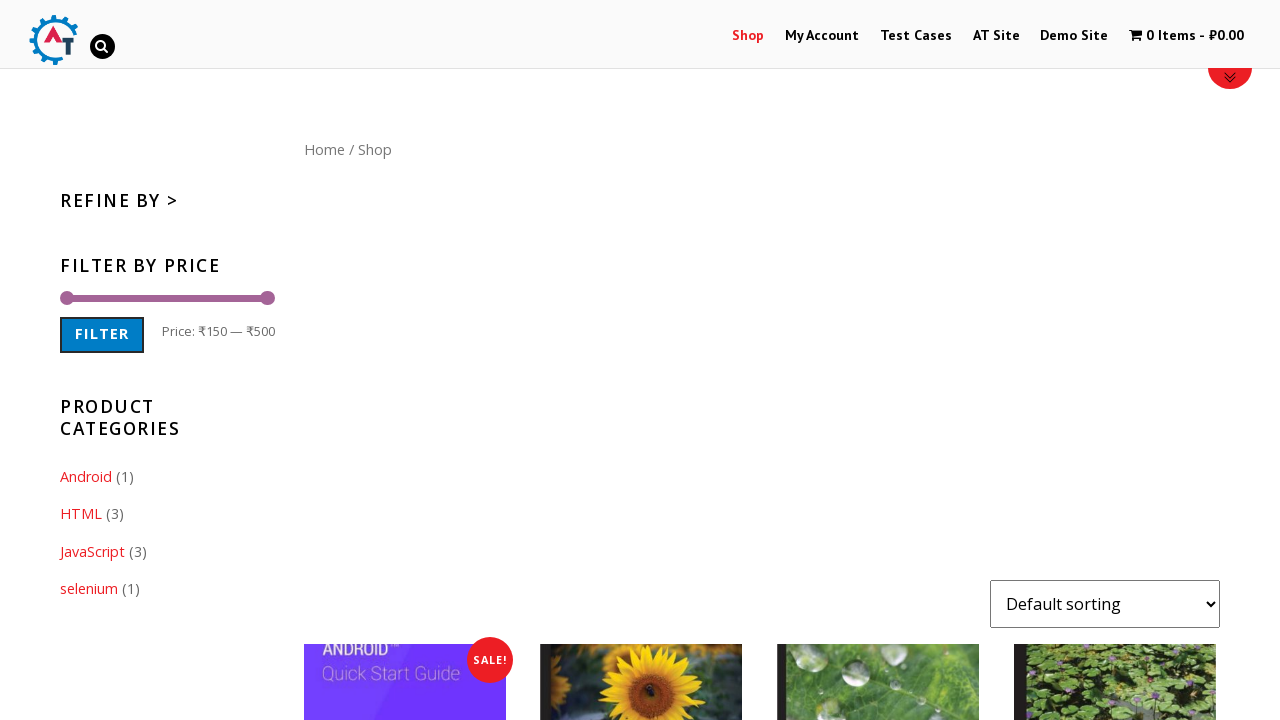

Clicked filter button to apply price range filter at (102, 335) on xpath=//button[@class='button']
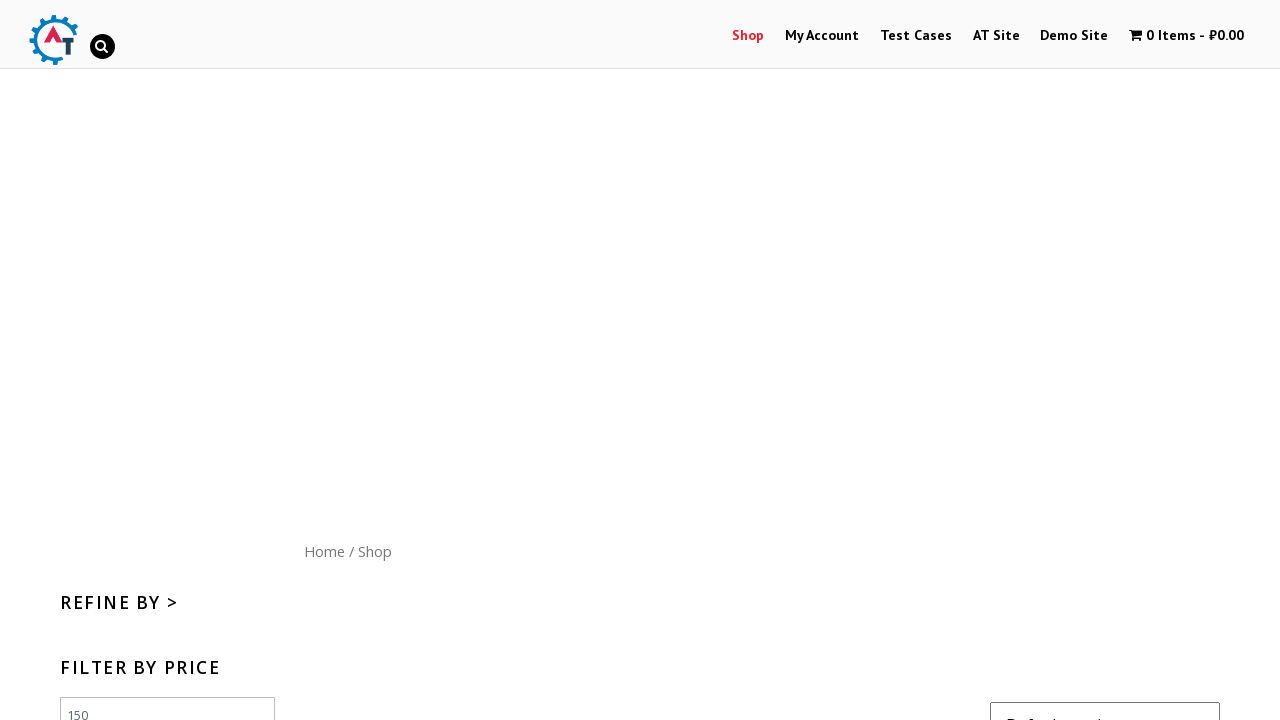

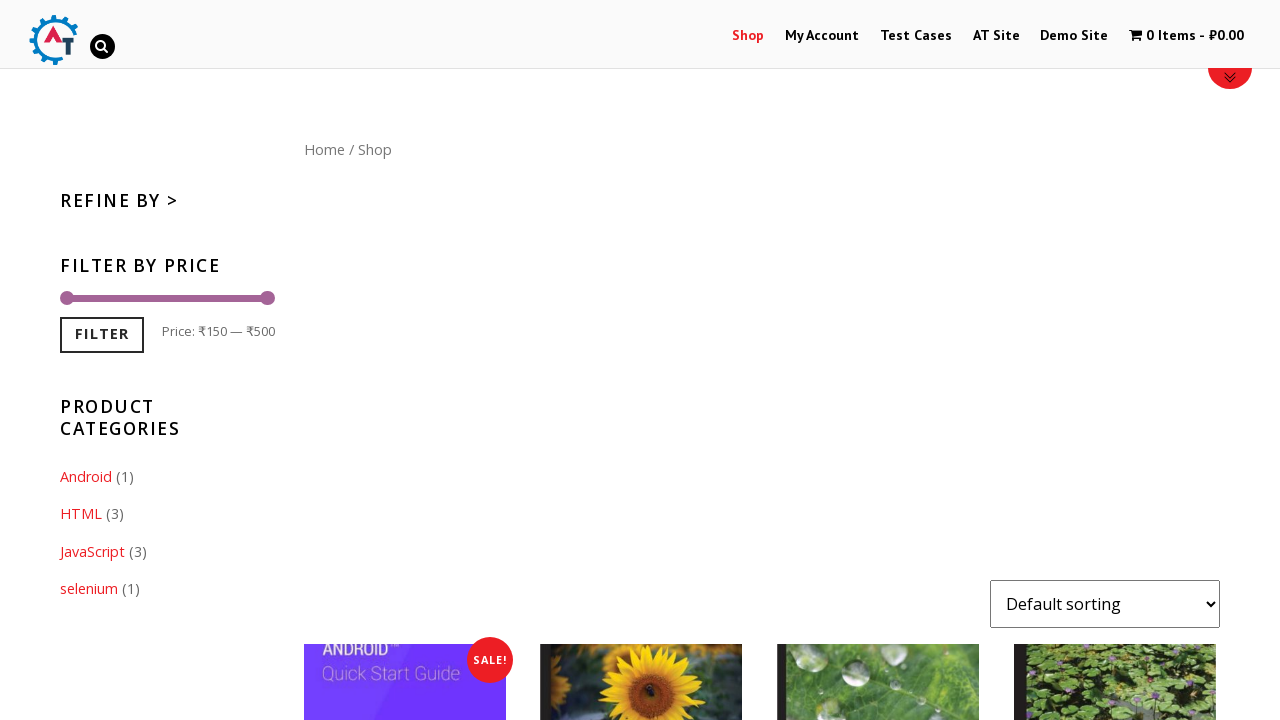